Tests a sum calculator by entering two numbers and clicking the button to get their sum

Starting URL: https://www.lambdatest.com/selenium-playground/simple-form-demo

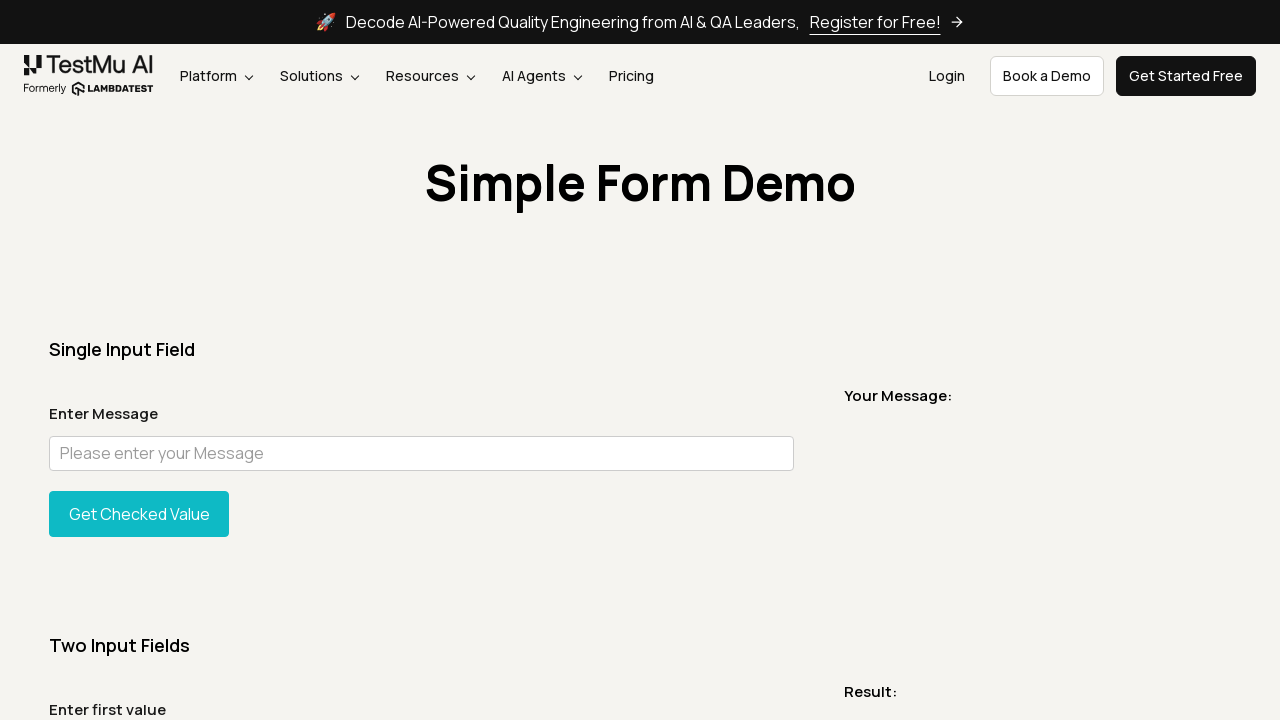

Filled first number input with 500 on #sum1
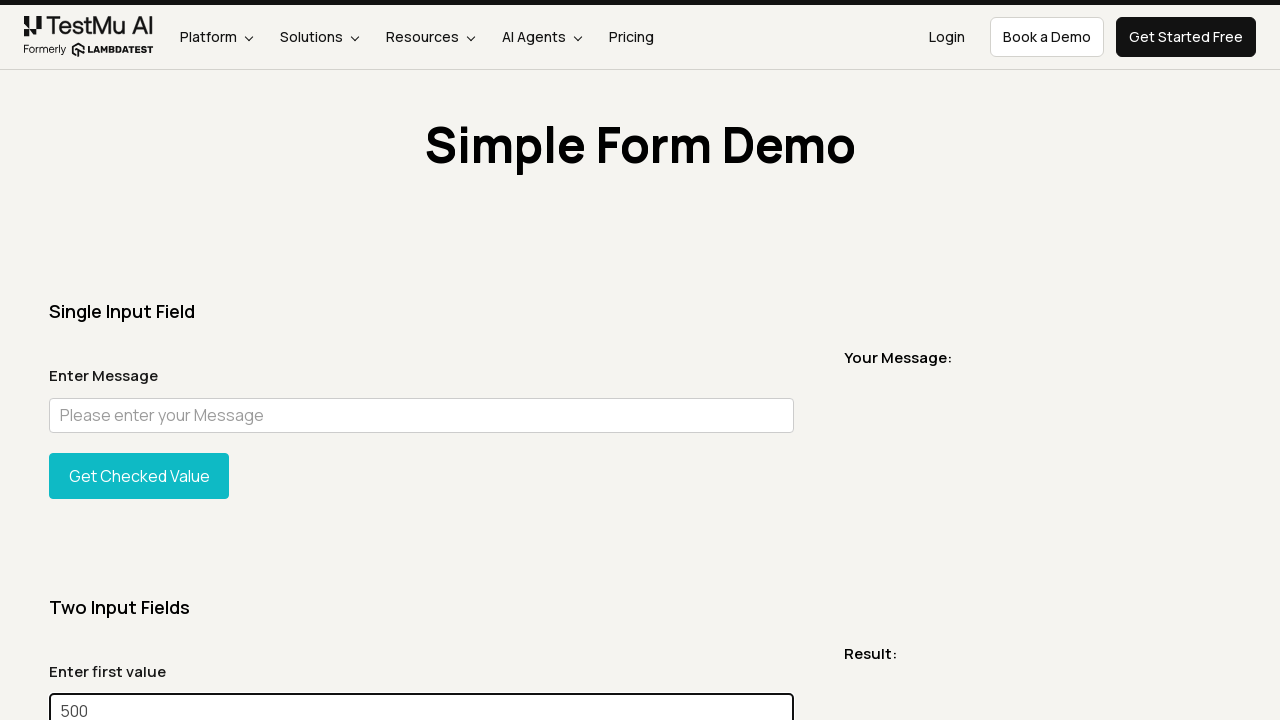

Filled second number input with 300 on #sum2
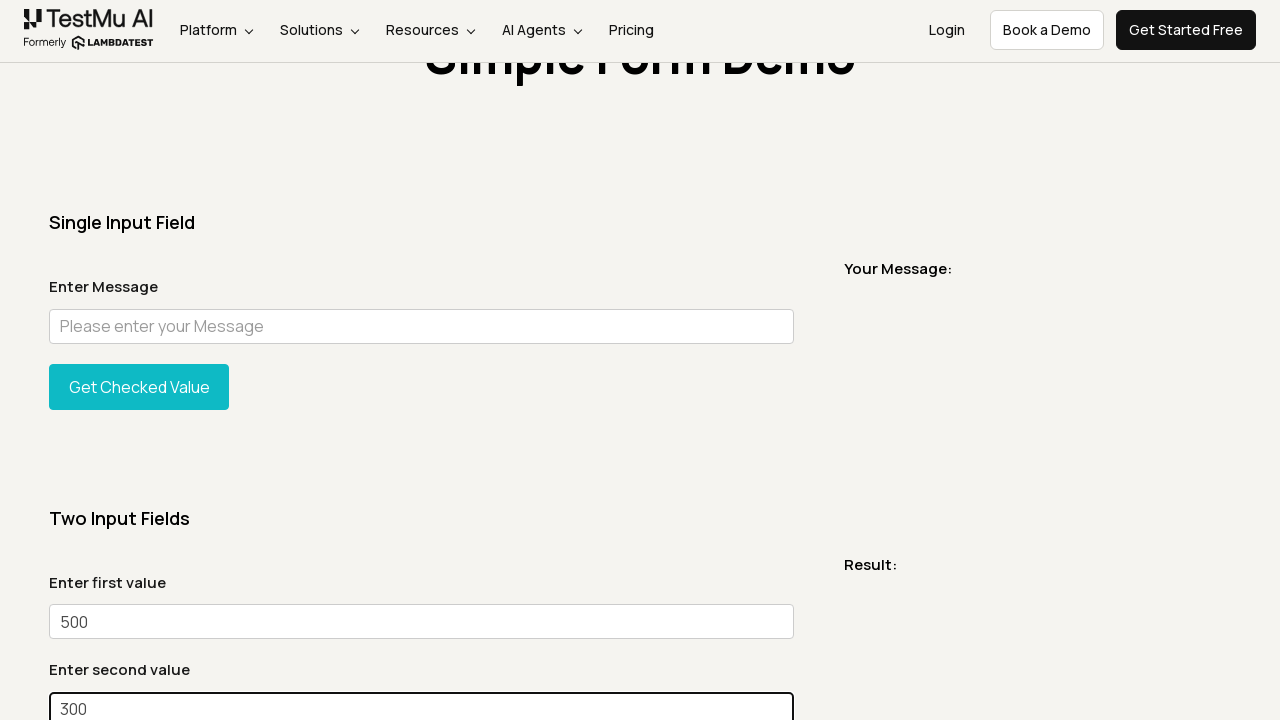

Clicked Get Sum button at (139, 360) on internal:role=button[name="Get Sum"i]
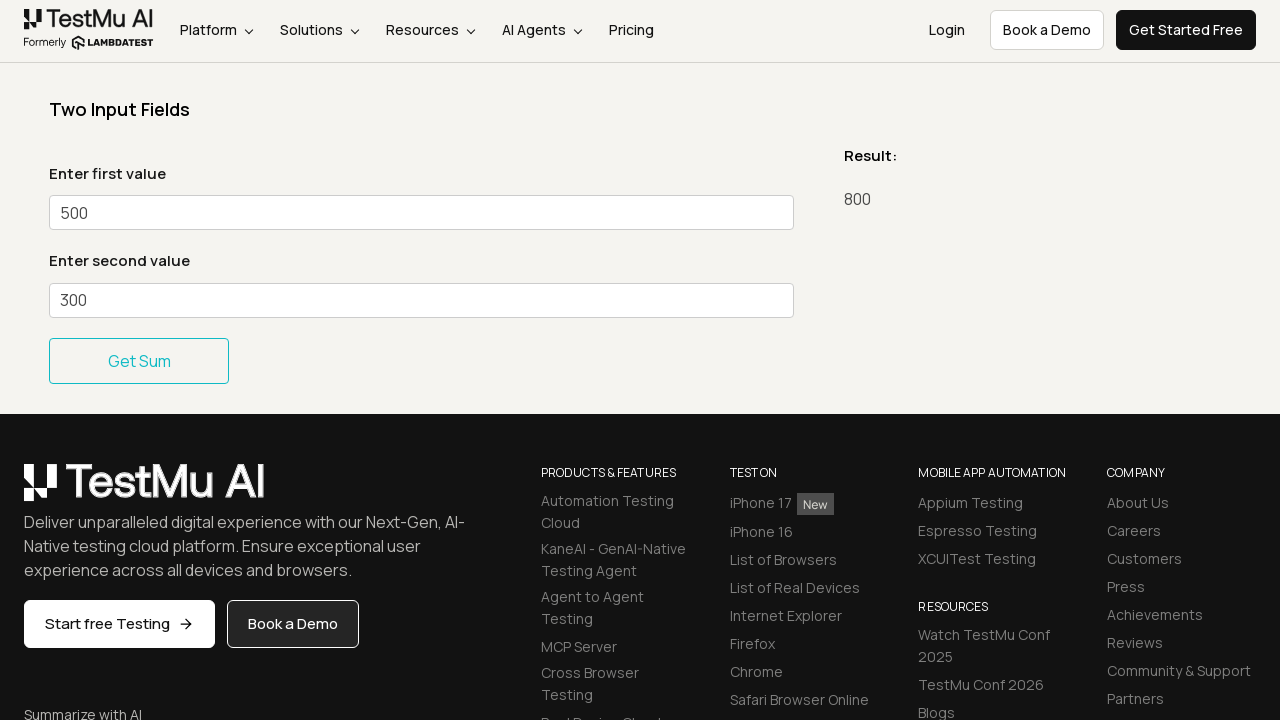

Sum result appeared on page
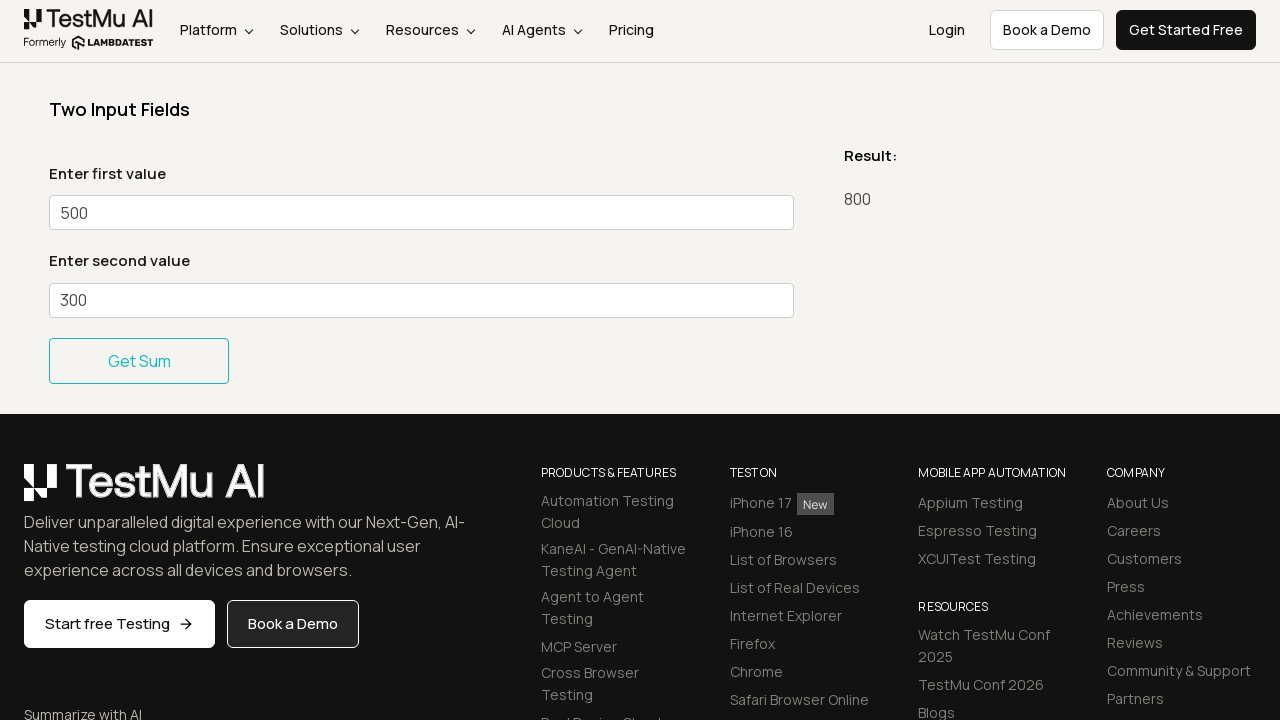

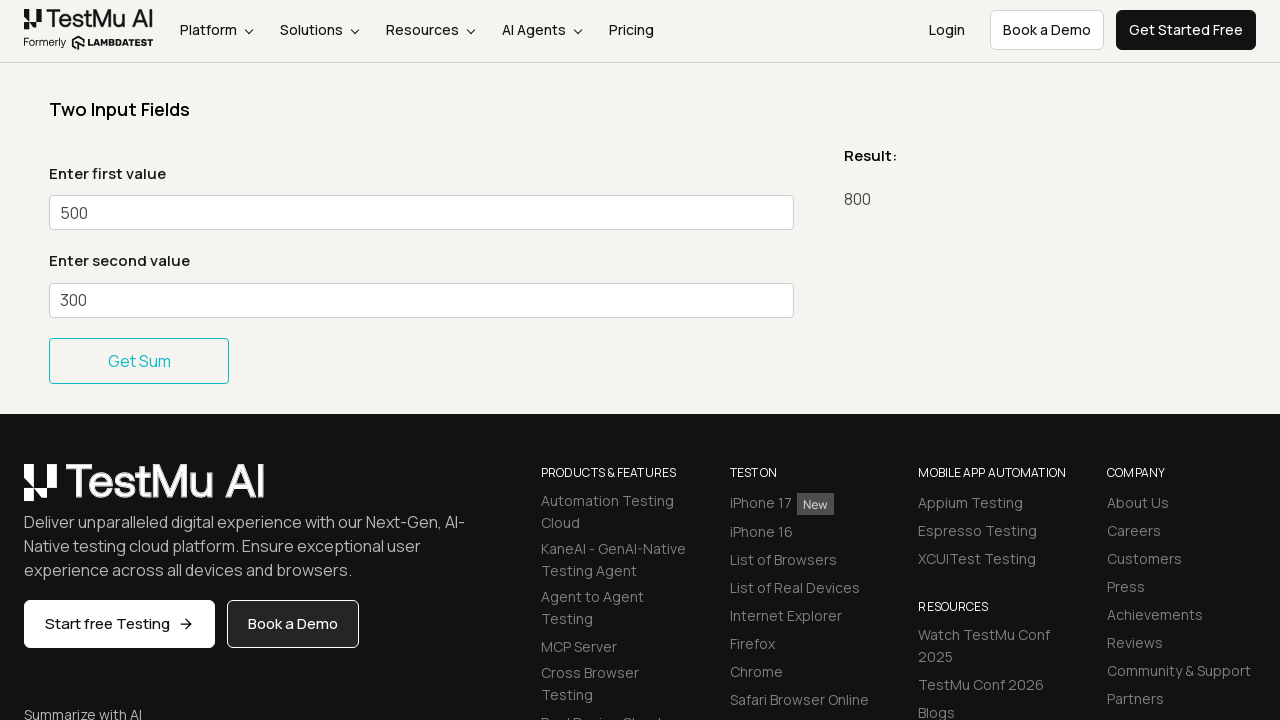